Tests different types of button interactions including double-click, right-click, and regular click on a demo page

Starting URL: https://demoqa.com/buttons

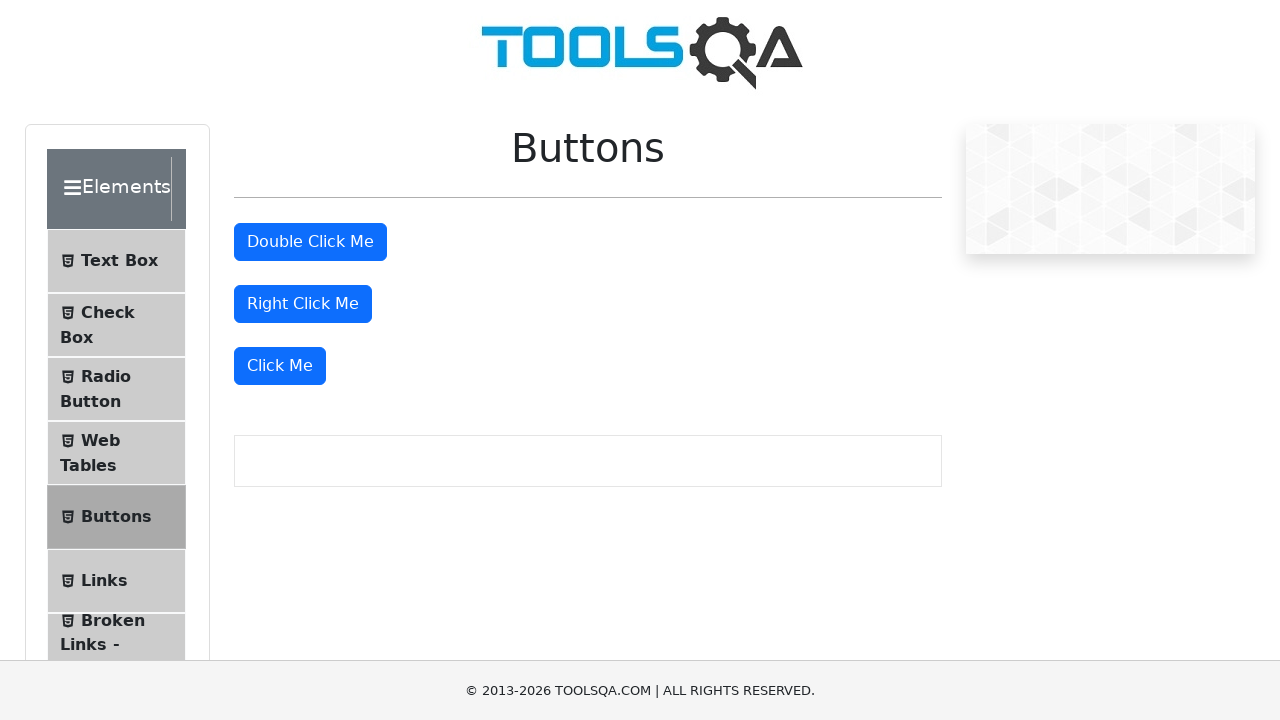

Double-clicked the double-click button at (310, 242) on #doubleClickBtn
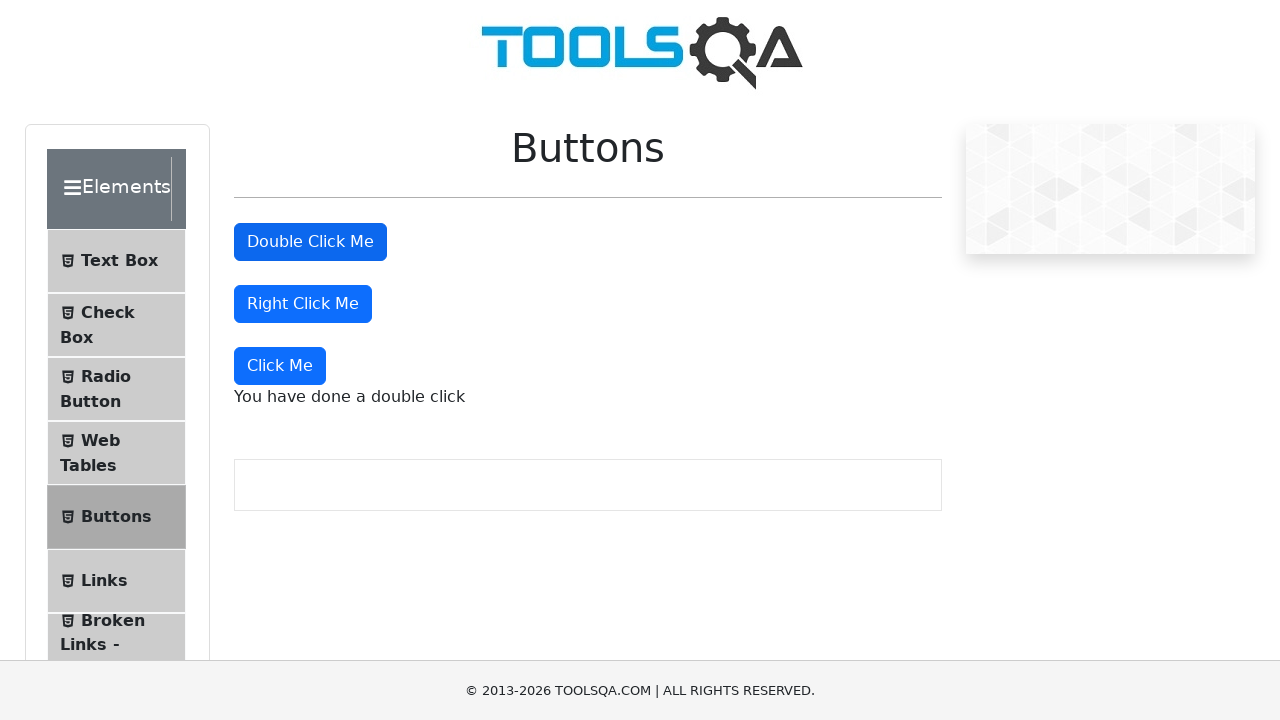

Right-clicked the right-click button at (303, 304) on #rightClickBtn
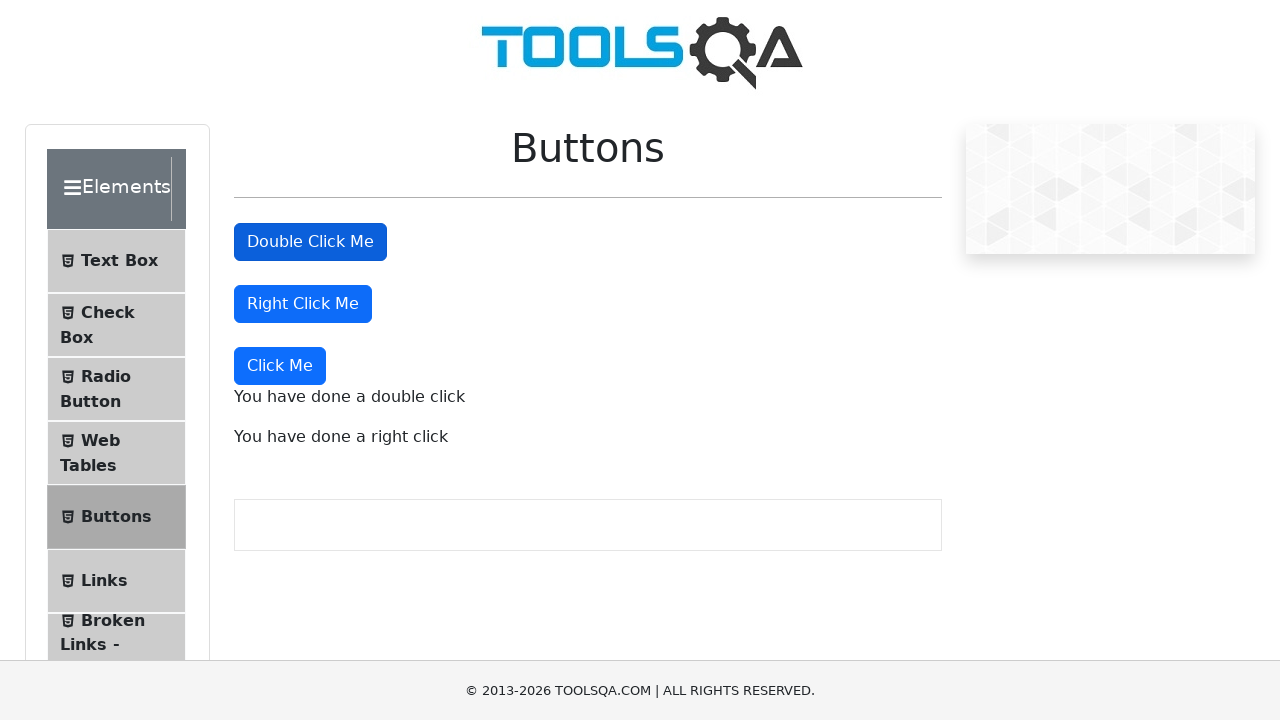

Clicked the dynamic click button using XPath at (280, 366) on xpath=//button[@id='doubleClickBtn']/following::button[2]
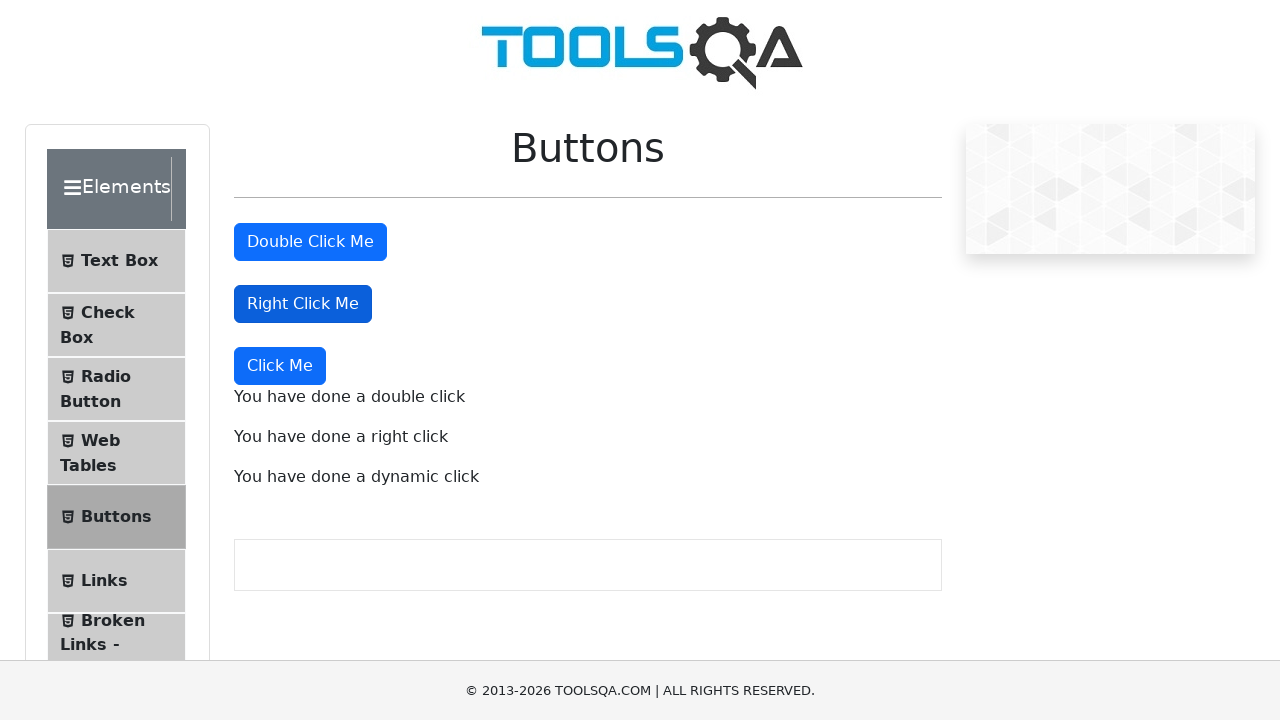

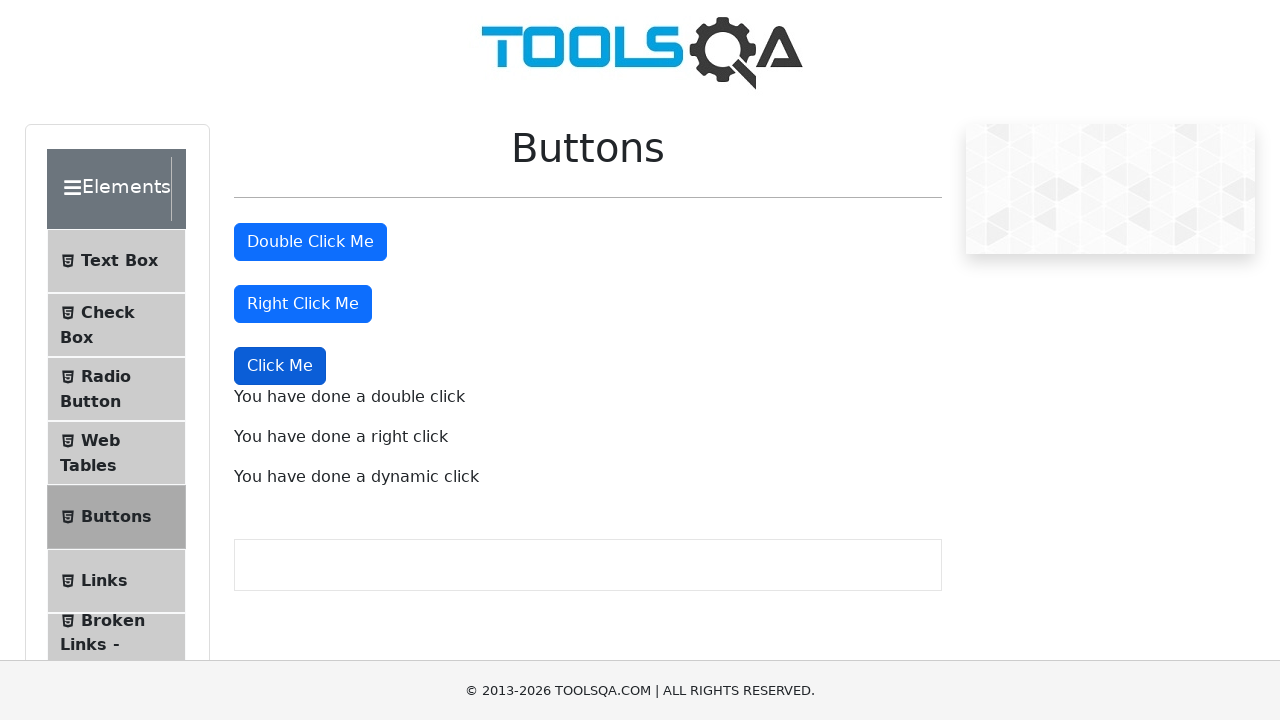